Navigates to an OrangeHRM instance and verifies that the header logo image is present on the page.

Starting URL: http://alchemy.hguy.co/orangehrm

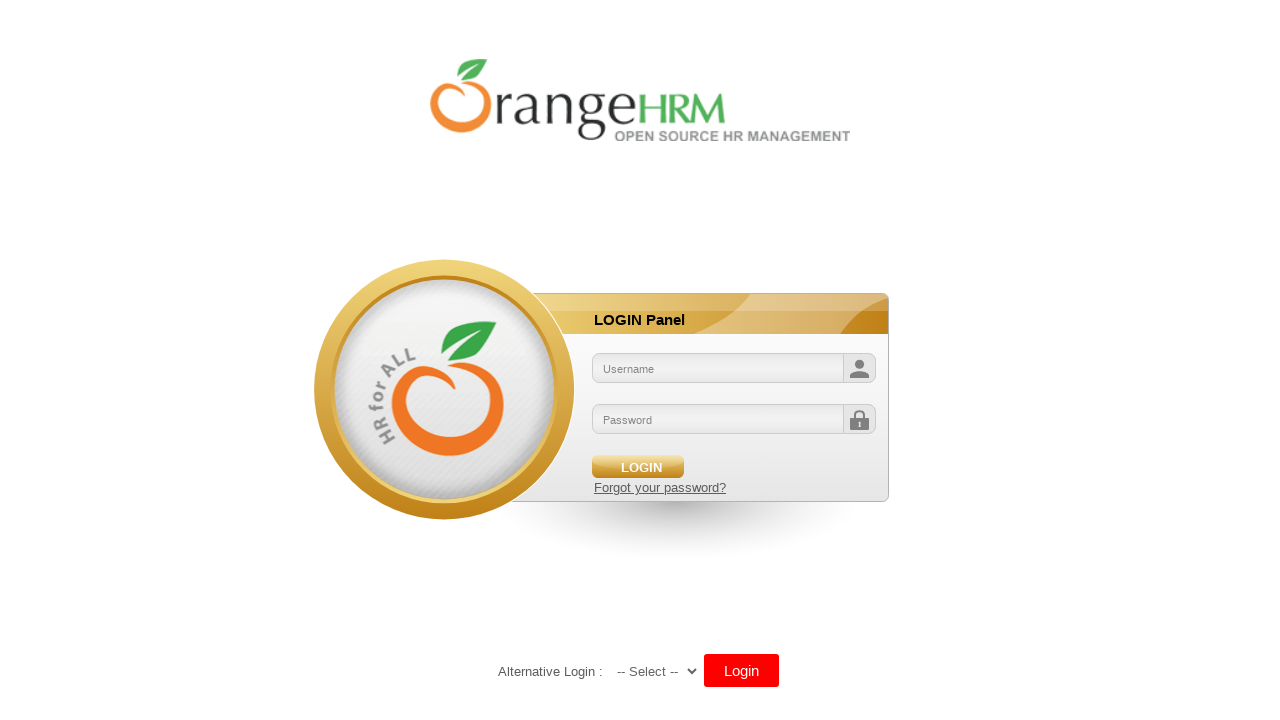

Header logo image is now visible on the page
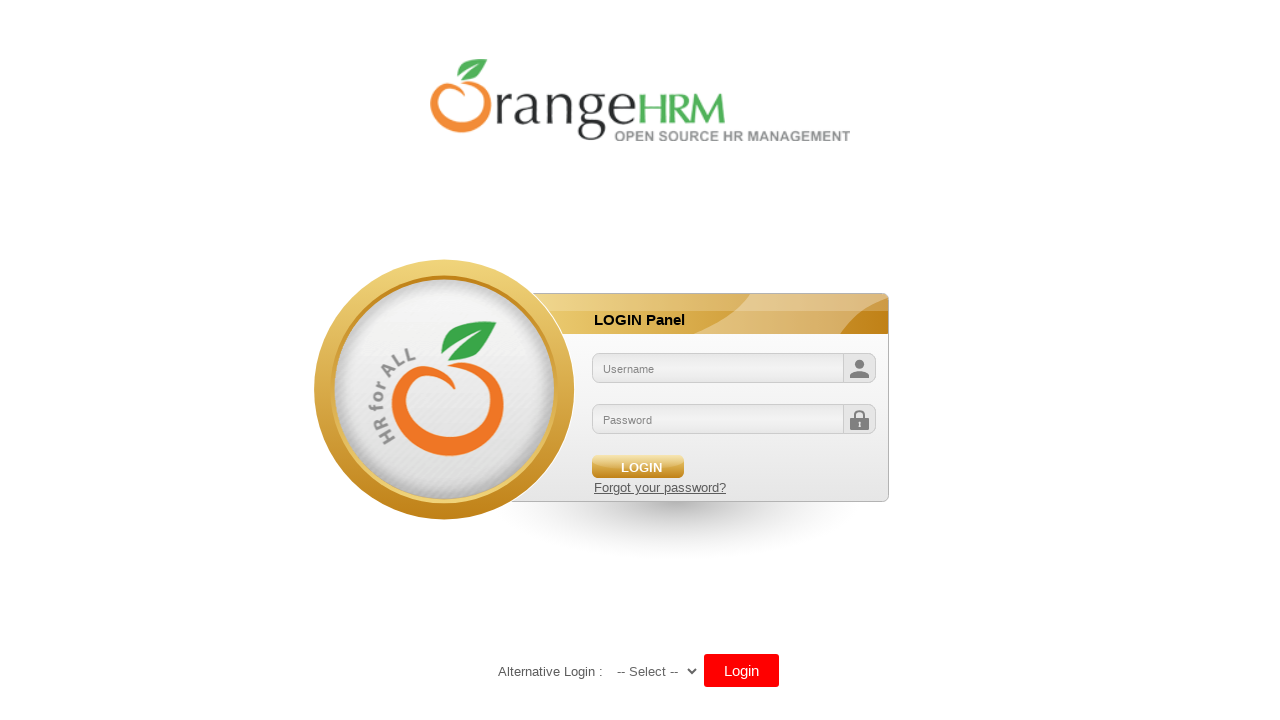

Verified that header logo has a src attribute
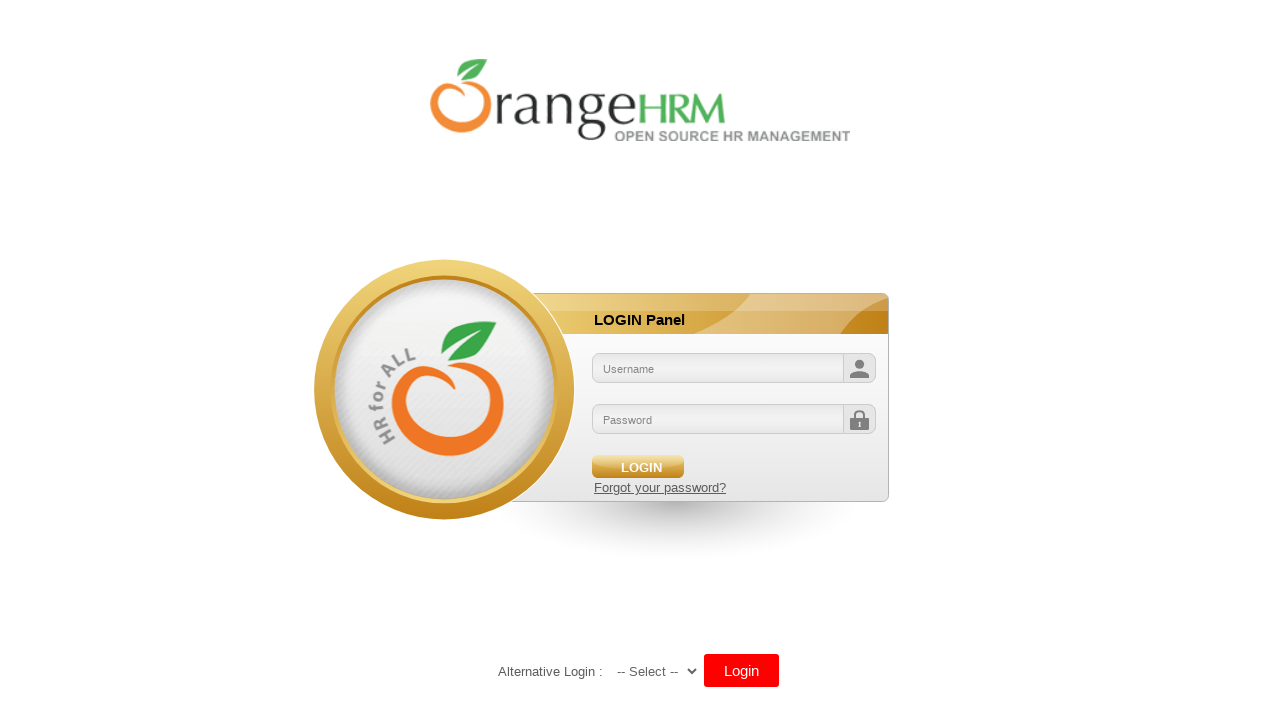

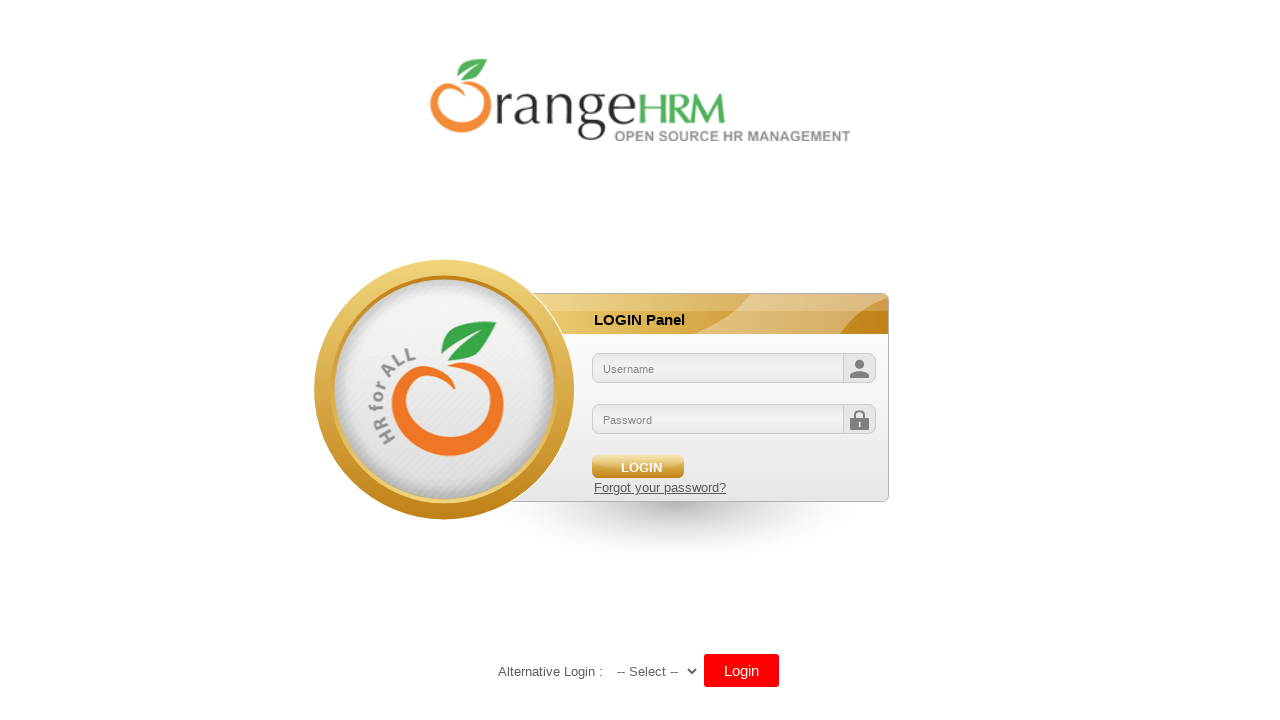